Tests iframe handling by switching between frames, filling form fields (first name, last name, email), clearing a field, and navigating frame hierarchy using switchTo operations.

Starting URL: https://letcode.in/frame

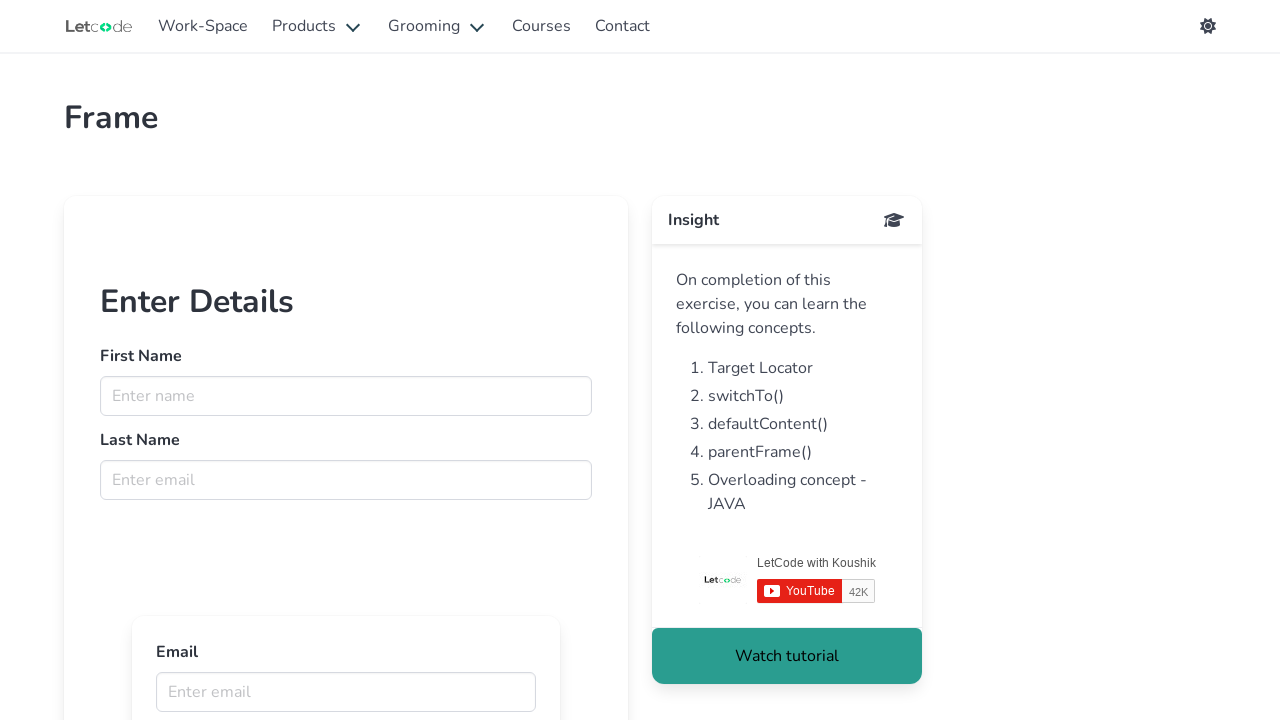

Located first iframe with name 'firstFr'
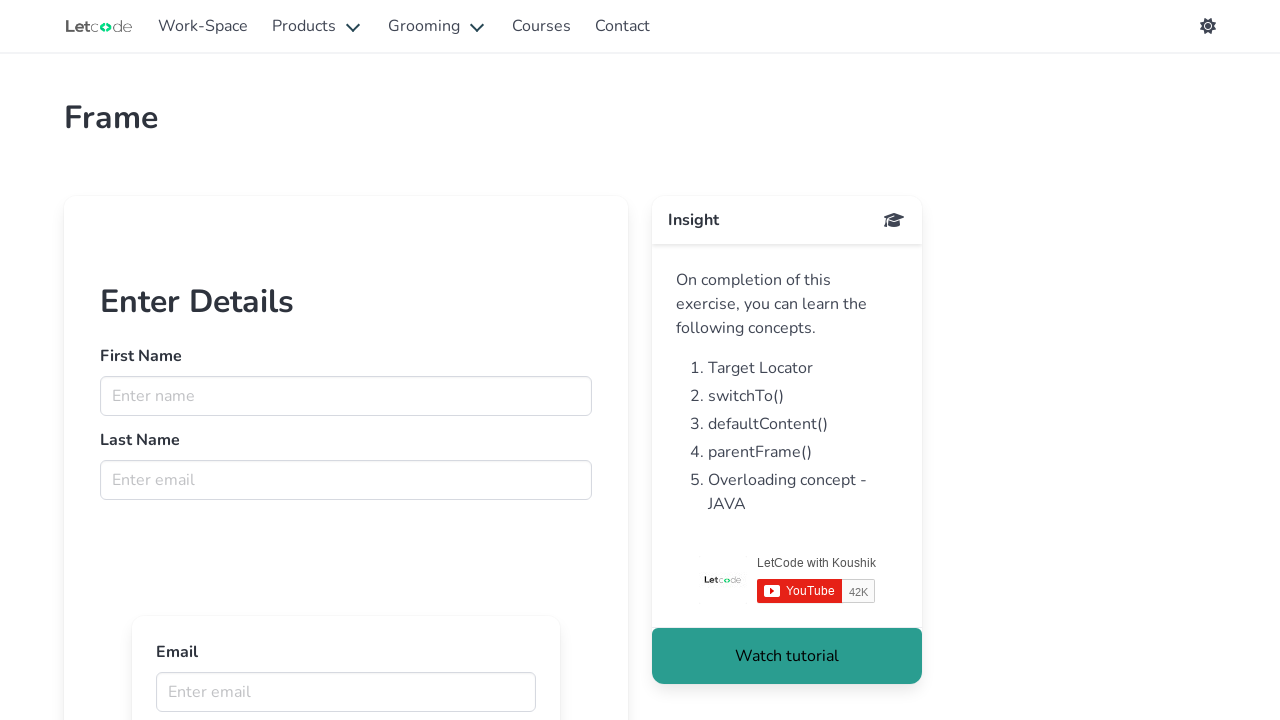

Filled first name field with 'Bhuvi' in first iframe on iframe[name='firstFr'] >> internal:control=enter-frame >> input[name='fname']
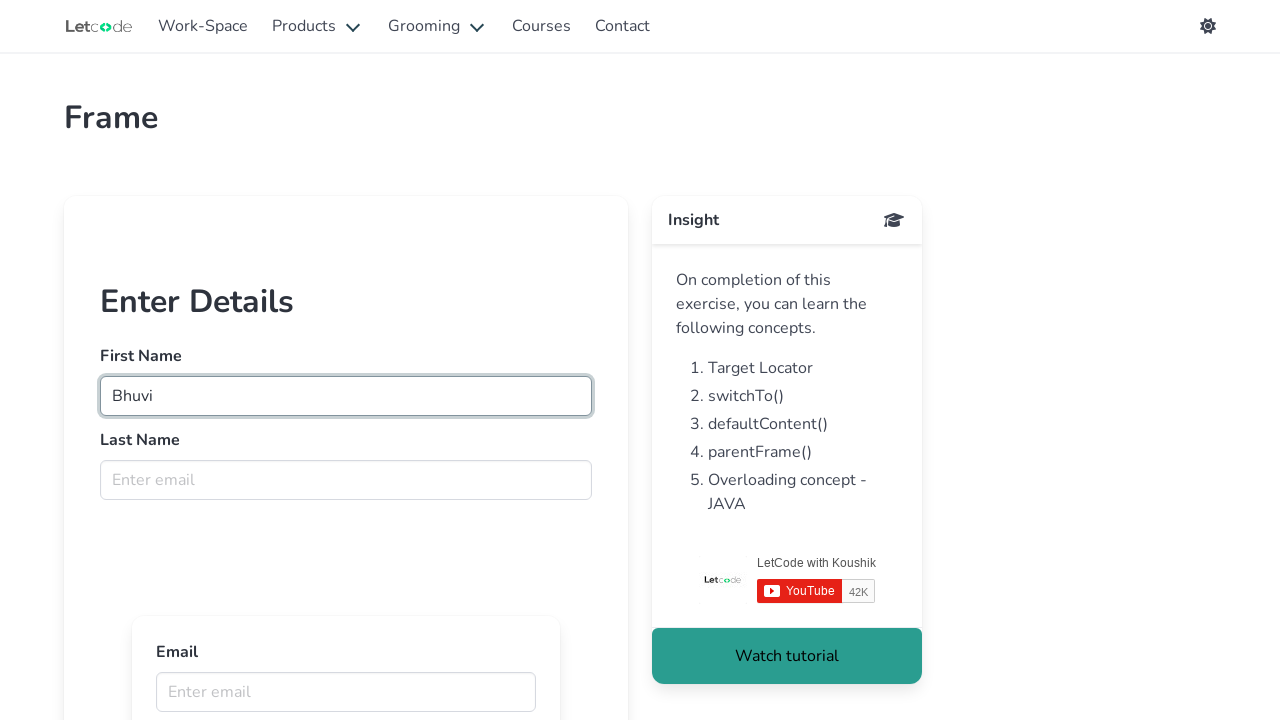

Filled last name field with 'Ravi' in first iframe on iframe[name='firstFr'] >> internal:control=enter-frame >> input[name='lname']
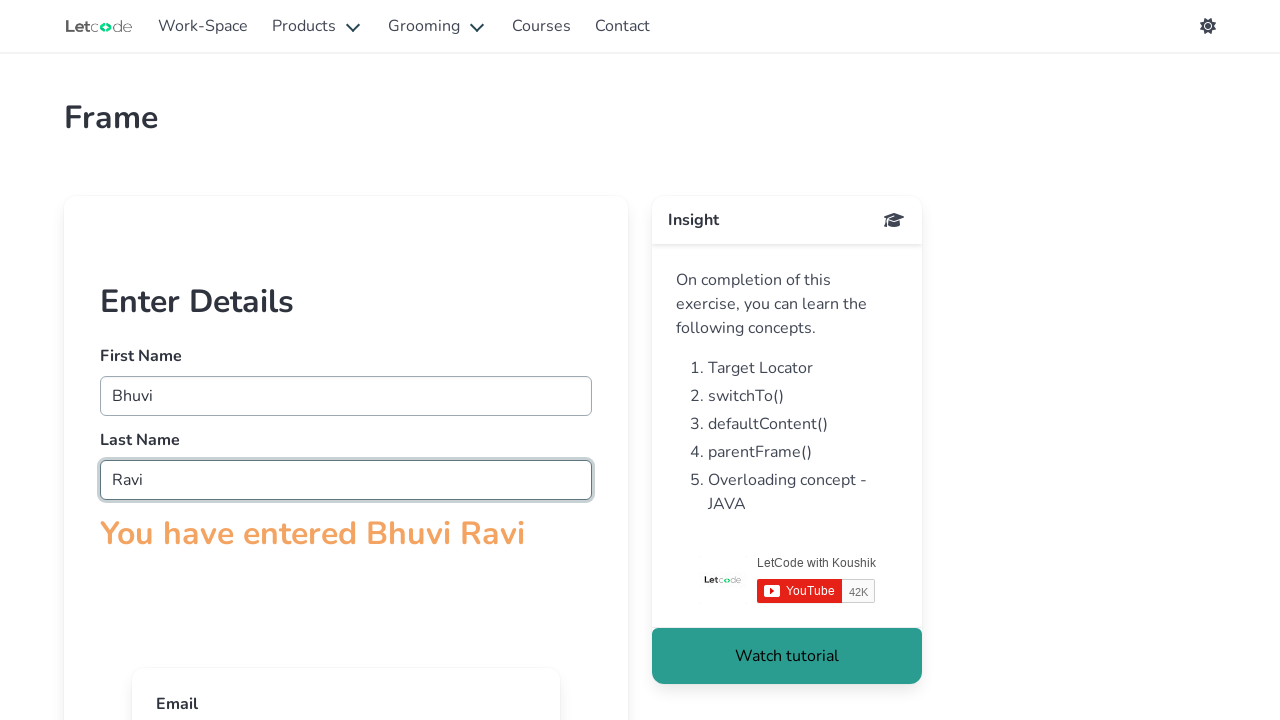

Located nested iframe (second iframe inside first frame)
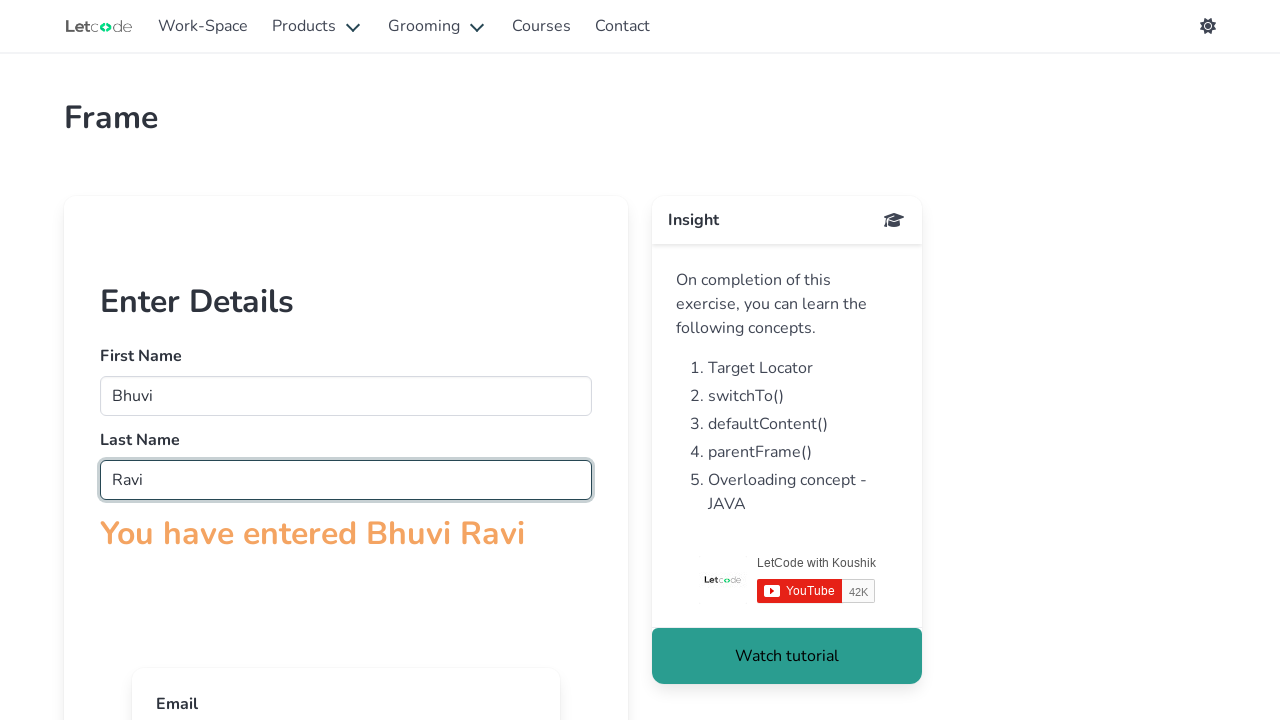

Filled email field with 'bhuvi@gmail.com' in nested iframe on iframe[name='firstFr'] >> internal:control=enter-frame >> iframe >> nth=1 >> int
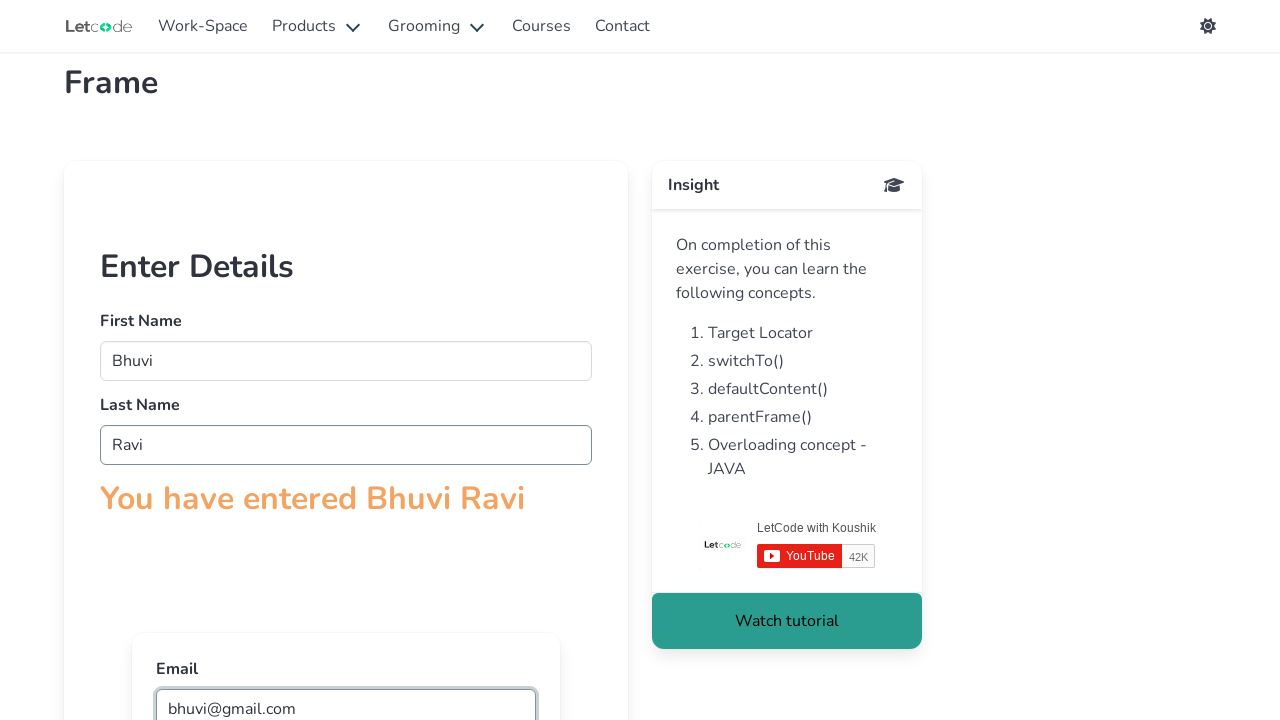

Waited 2000ms for element visibility
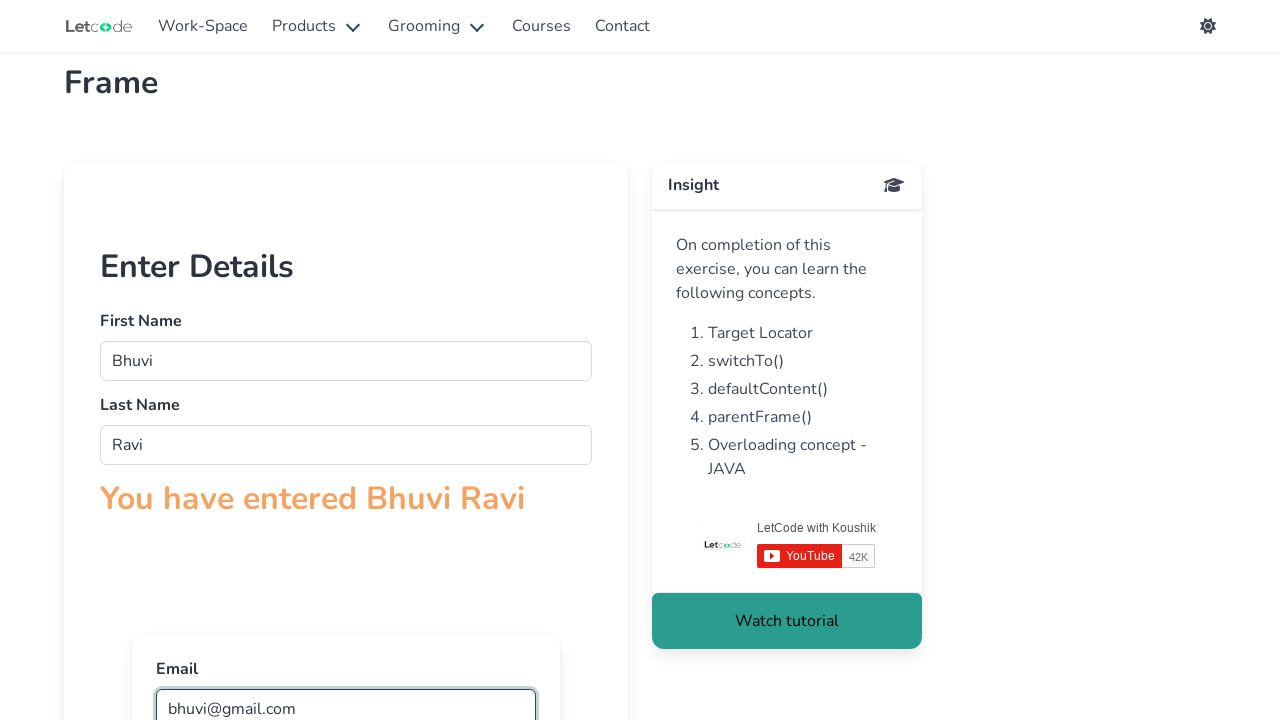

Cleared the last name field in first iframe on iframe[name='firstFr'] >> internal:control=enter-frame >> input[name='lname']
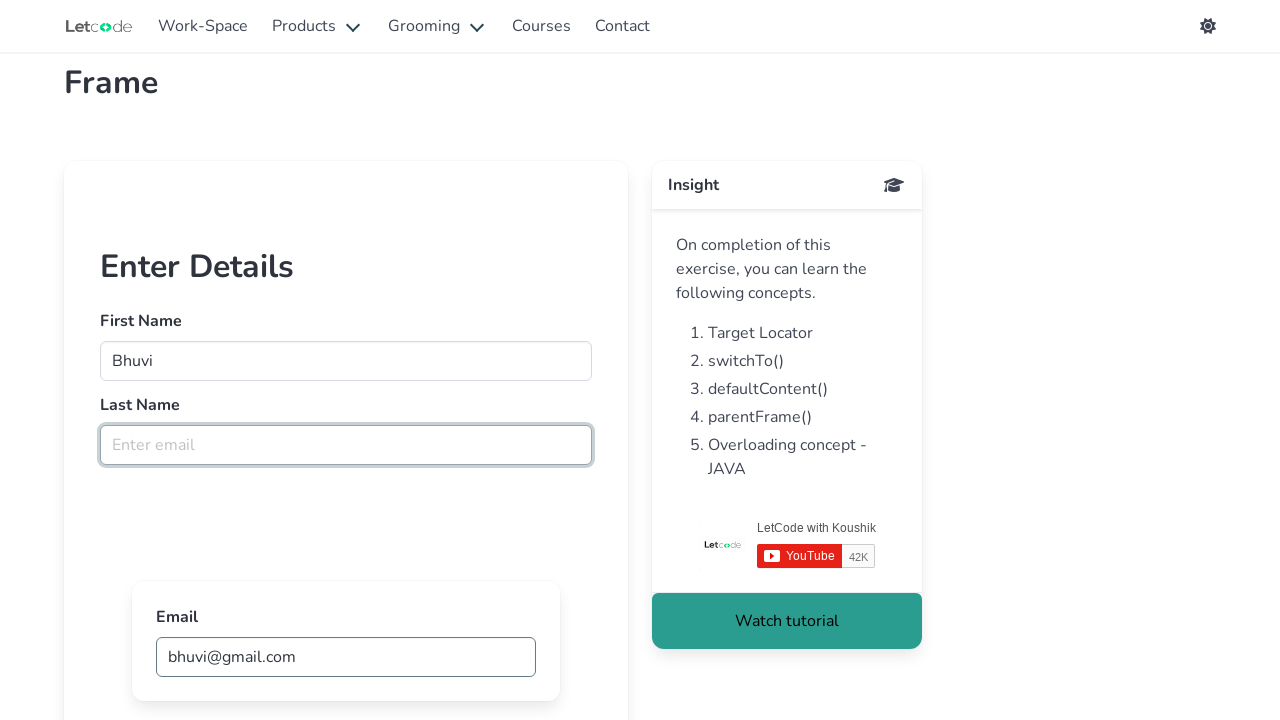

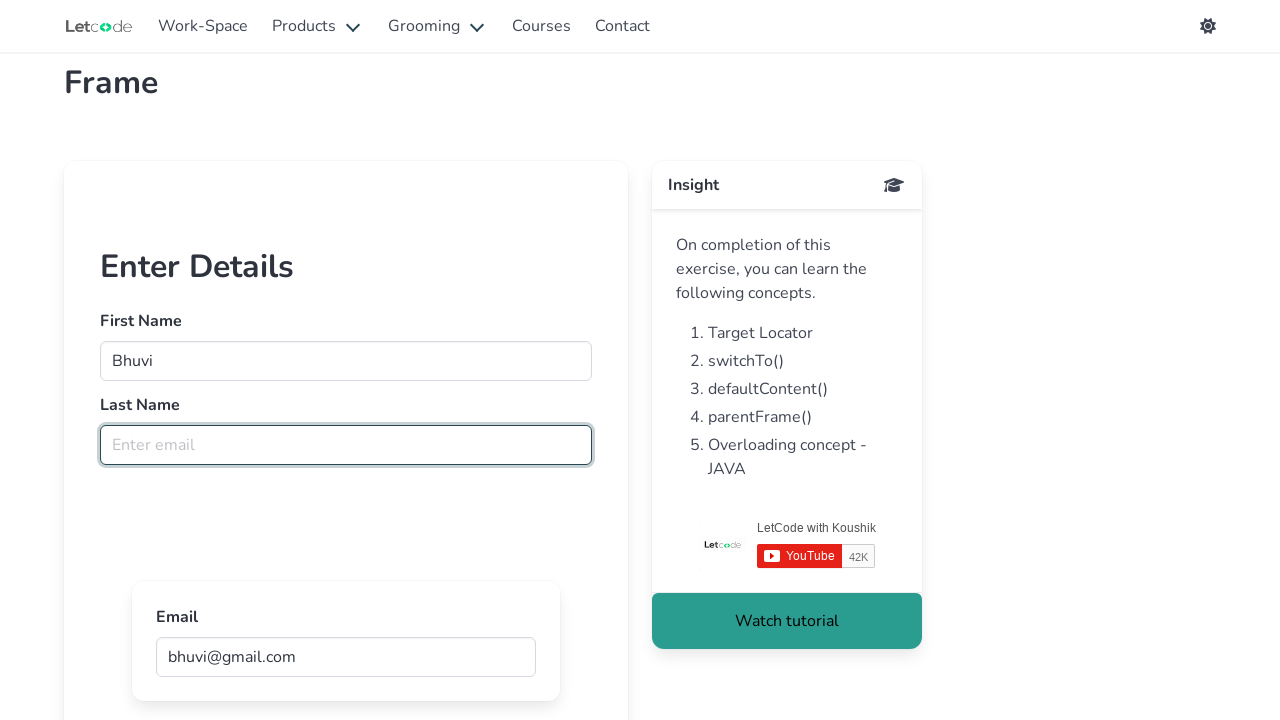